Tests phone category navigation by clicking on the Phones category and then selecting an iPhone product

Starting URL: https://www.demoblaze.com/

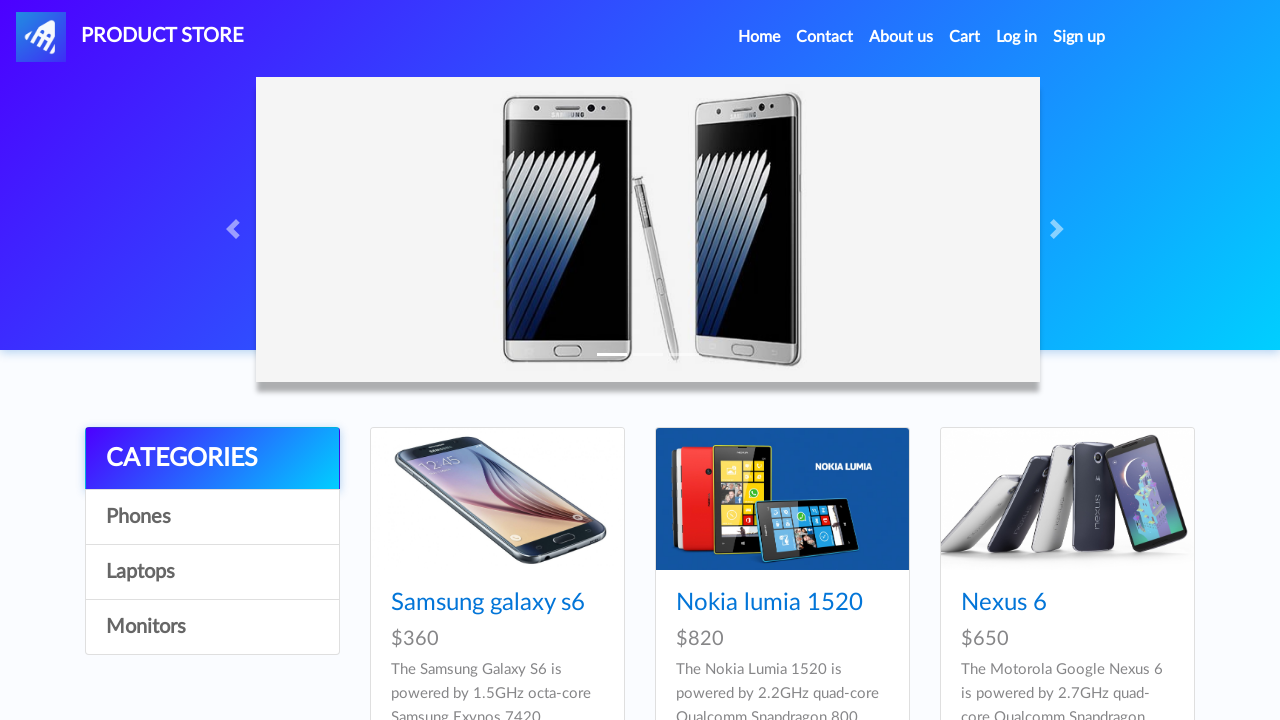

Clicked on categories section at (212, 459) on xpath=//*[@id='cat']
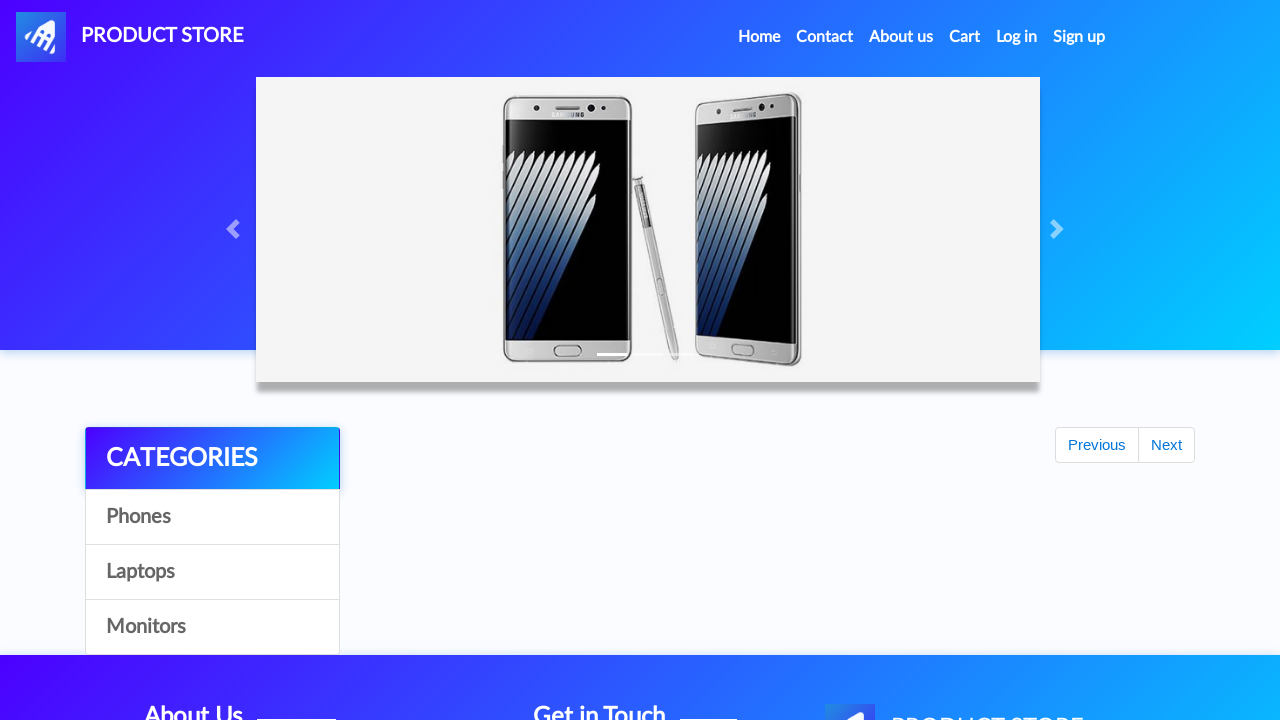

Clicked on Phones category at (212, 517) on xpath=//div[@class='list-group']//a[contains(text(),'Phones')]
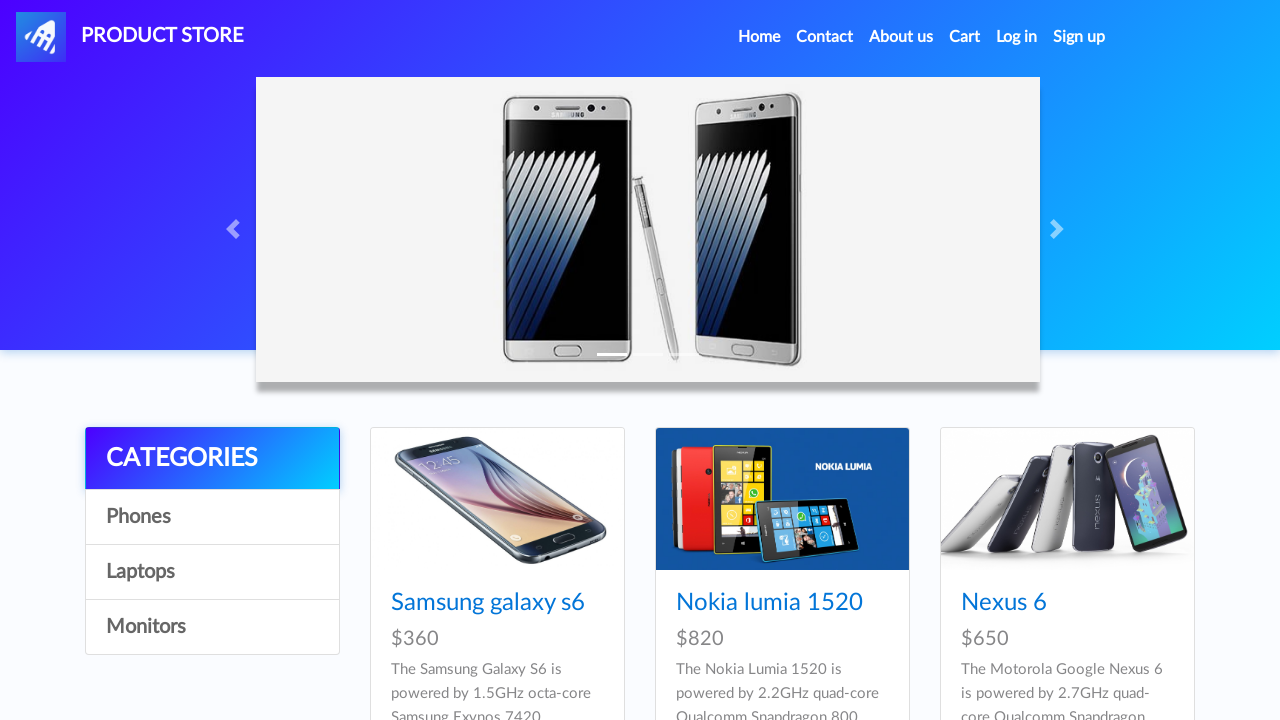

Waited for products to load
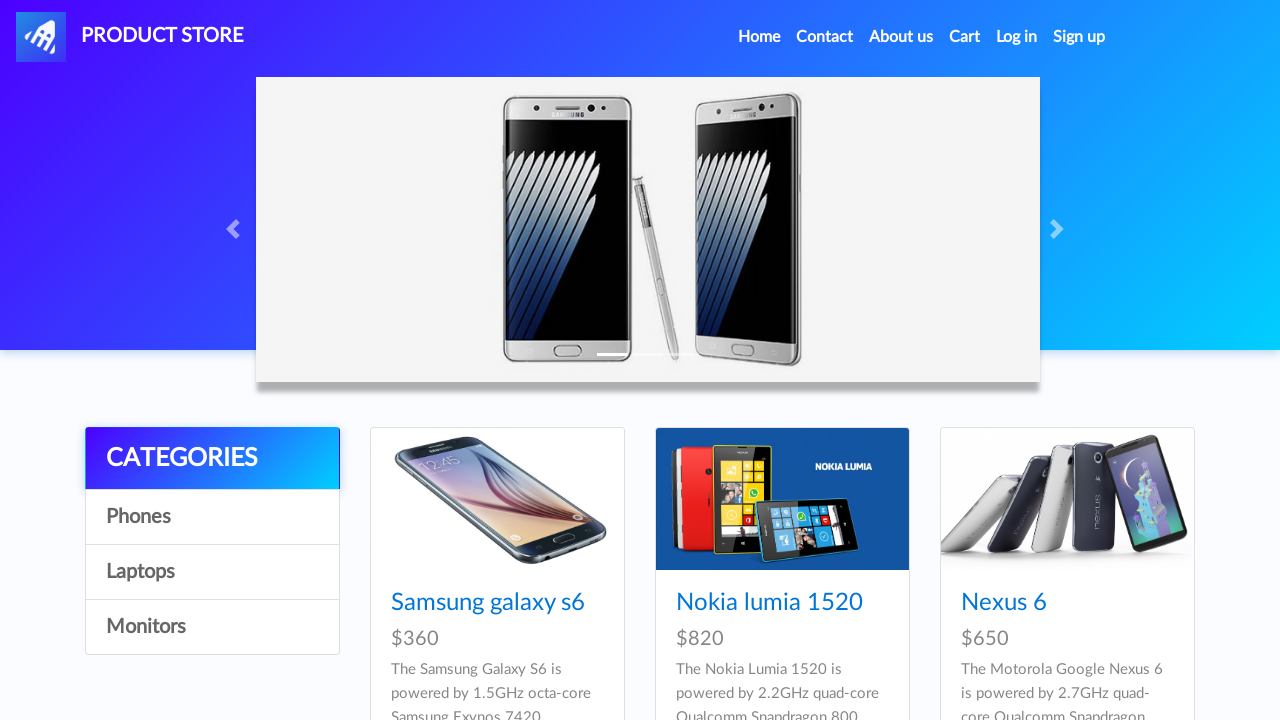

Clicked on iPhone product at (752, 361) on xpath=//a[contains(text(),'Iphone')]
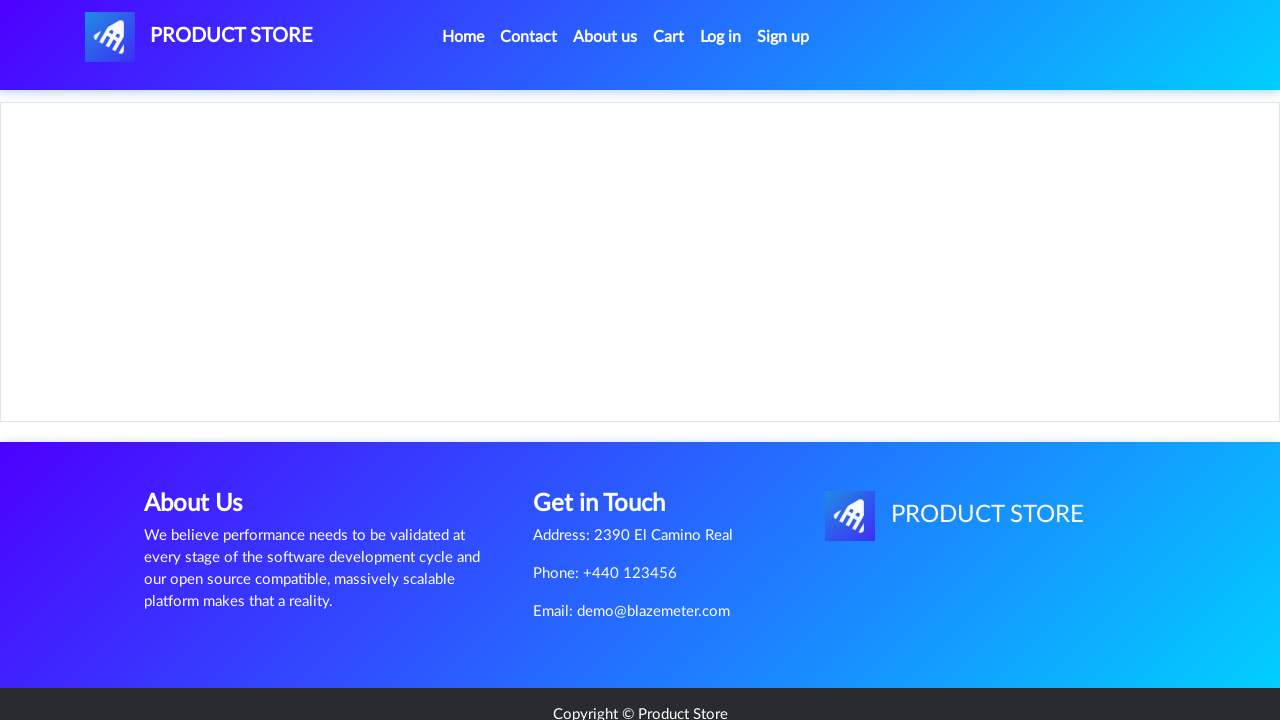

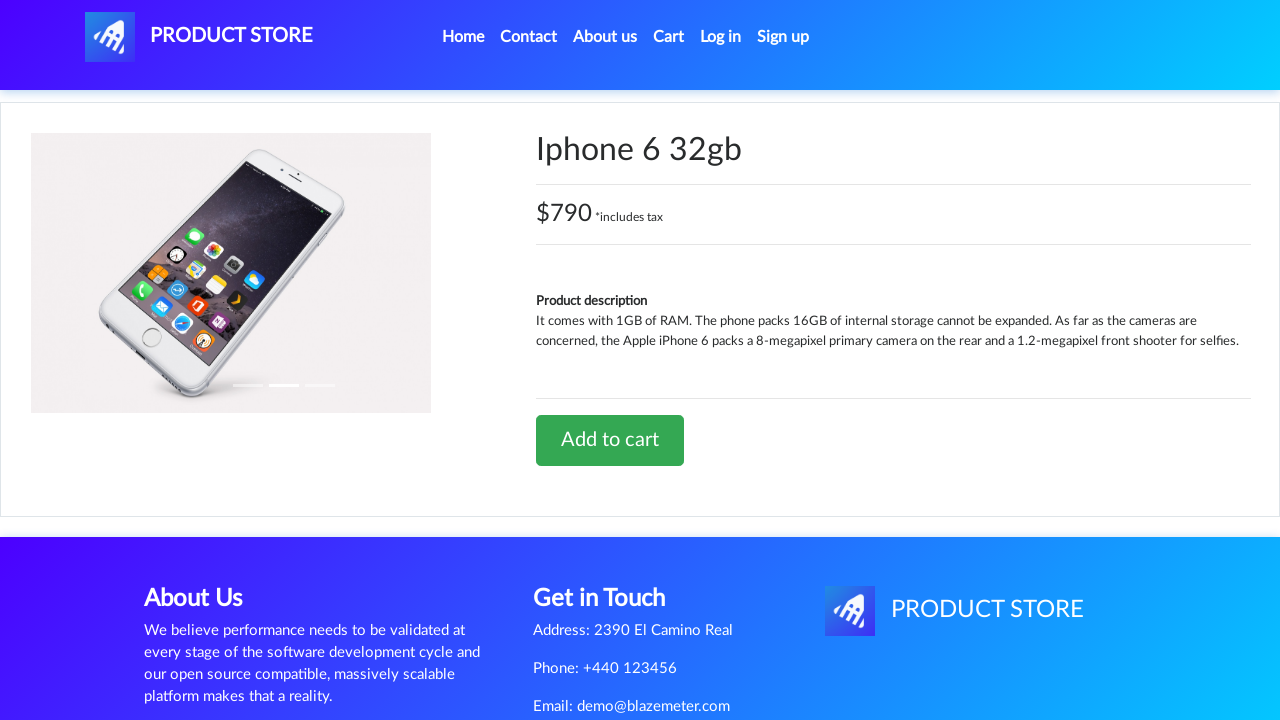